Tests right-click context menu functionality by performing a right-click on an element, selecting an option from the context menu, and accepting the resulting alert

Starting URL: https://swisnl.github.io/jQuery-contextMenu/demo.html

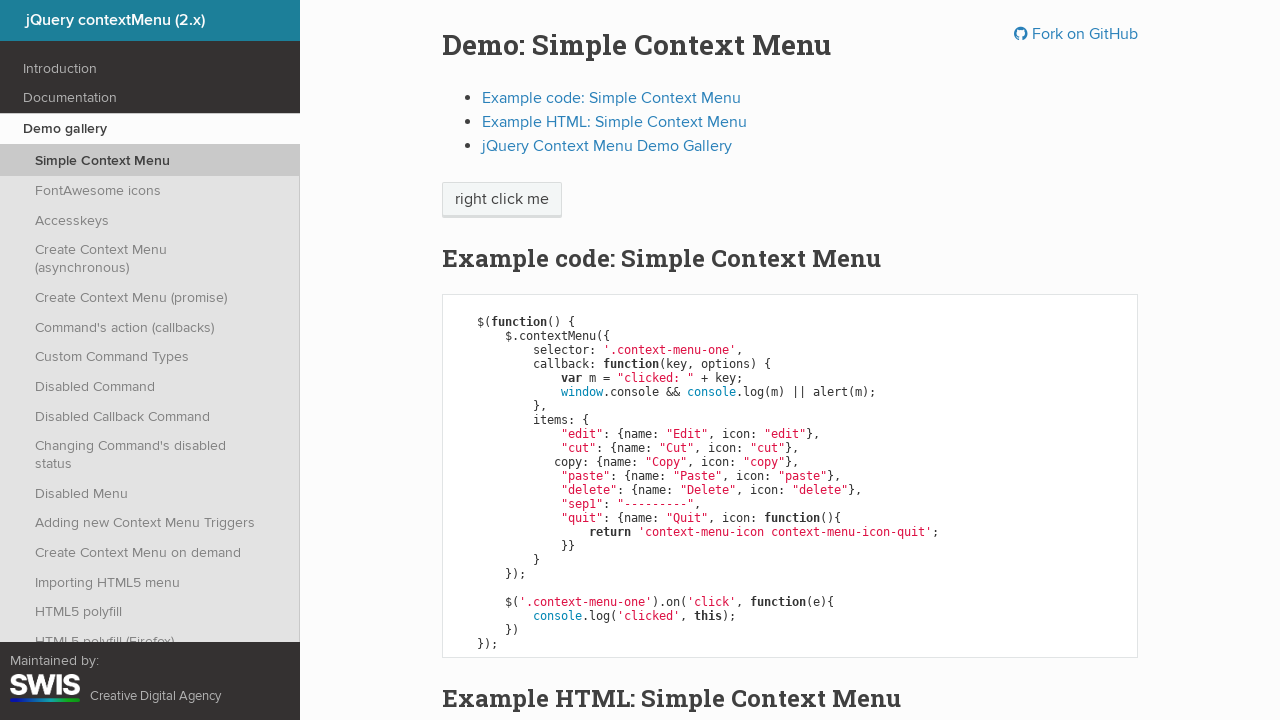

Located element for right-click action
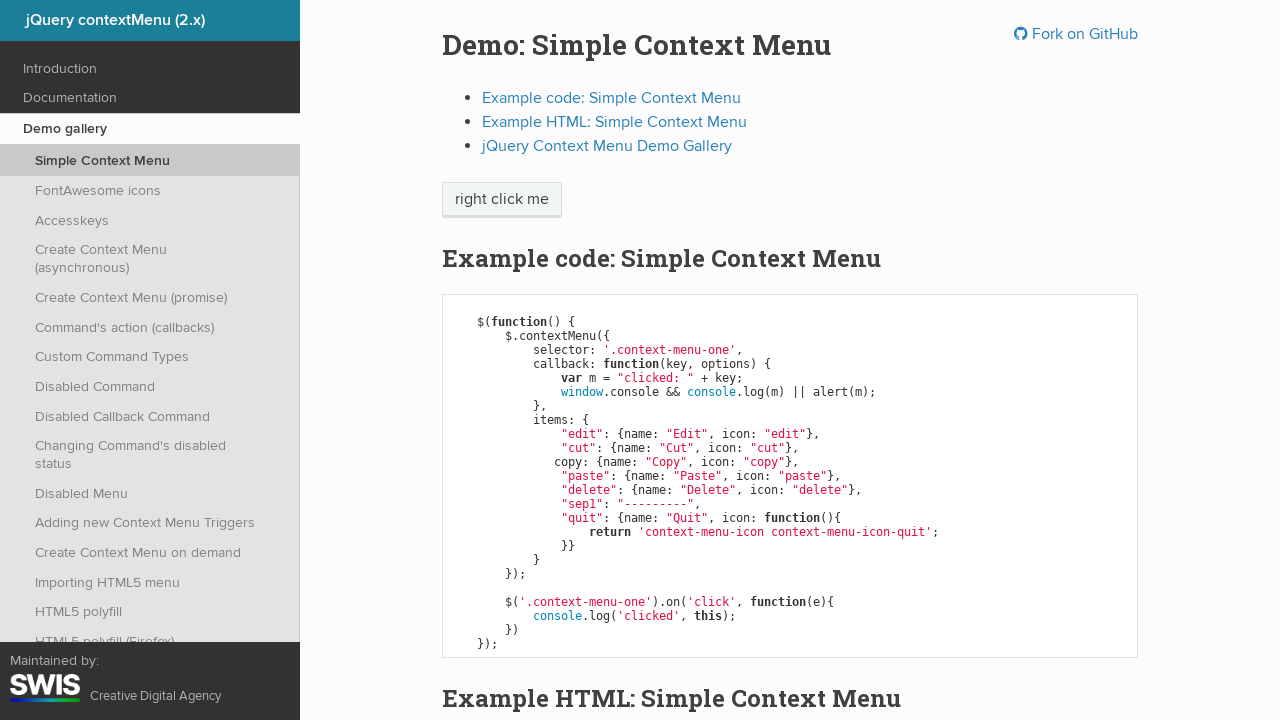

Performed right-click on element to open context menu at (502, 200) on xpath=/html/body/div/section/div/div/div/p/span
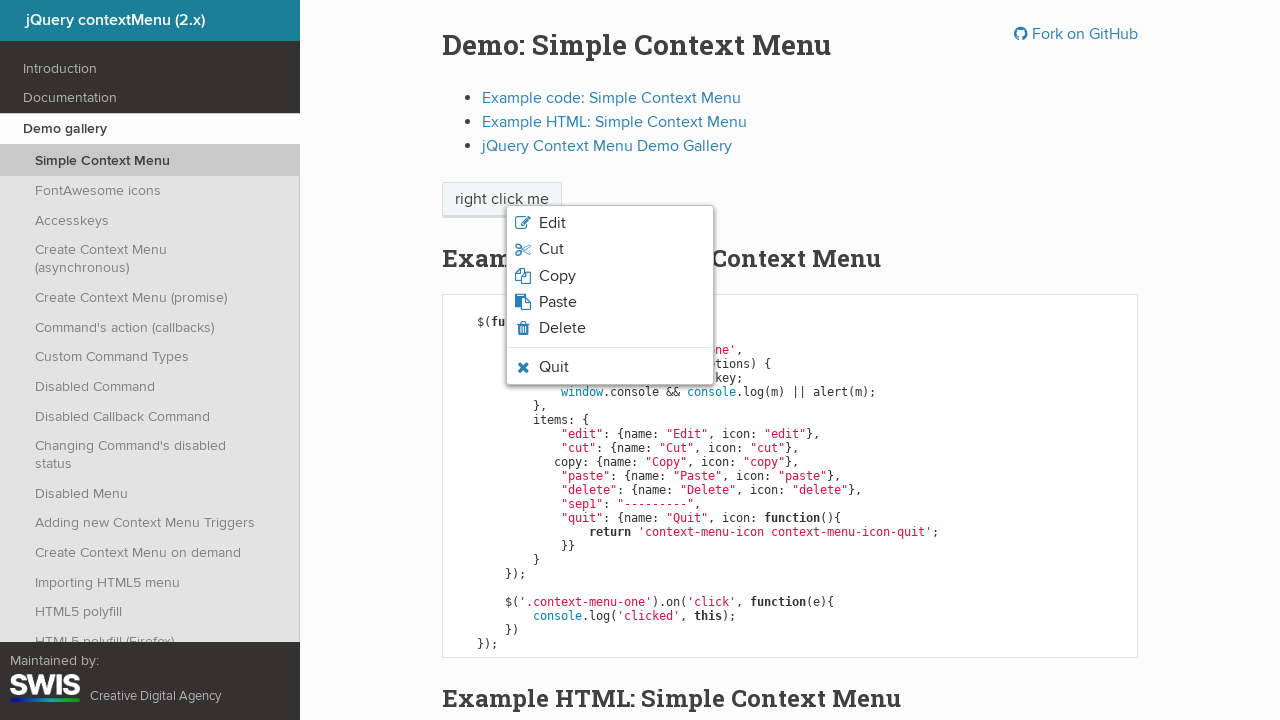

Clicked third option in context menu at (610, 276) on xpath=/html/body/ul/li[3]
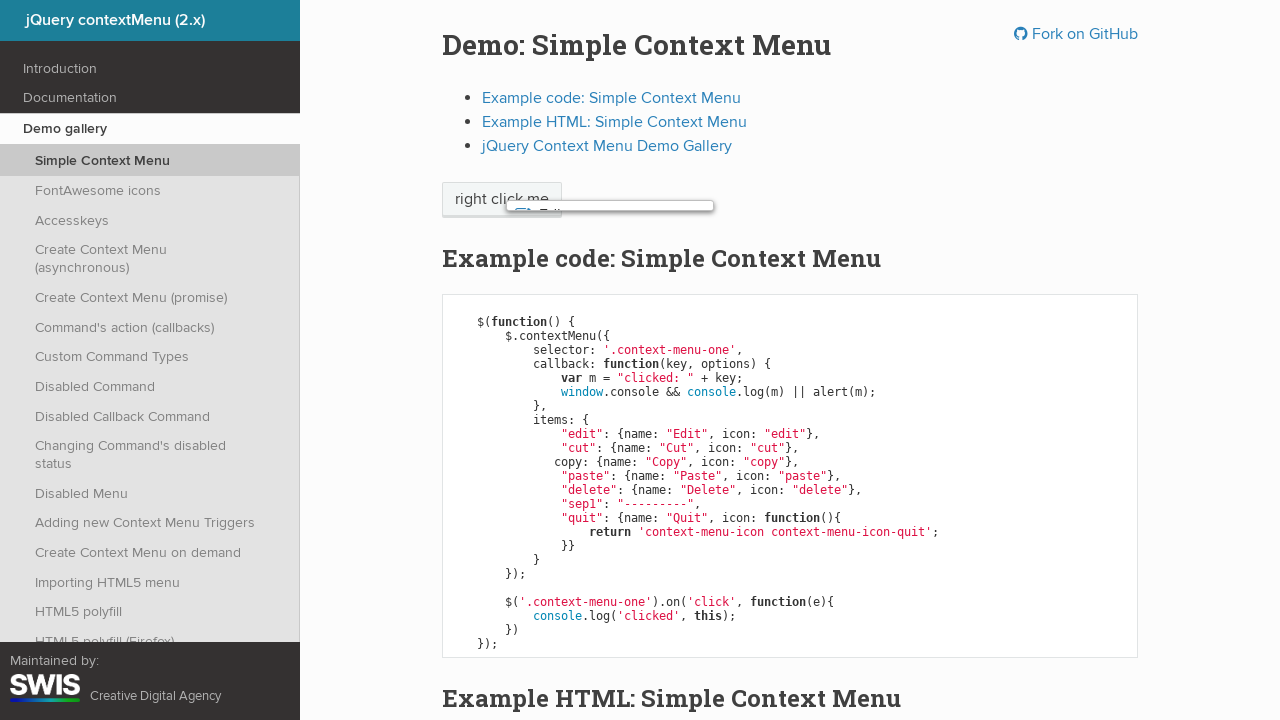

Alert dialog accepted
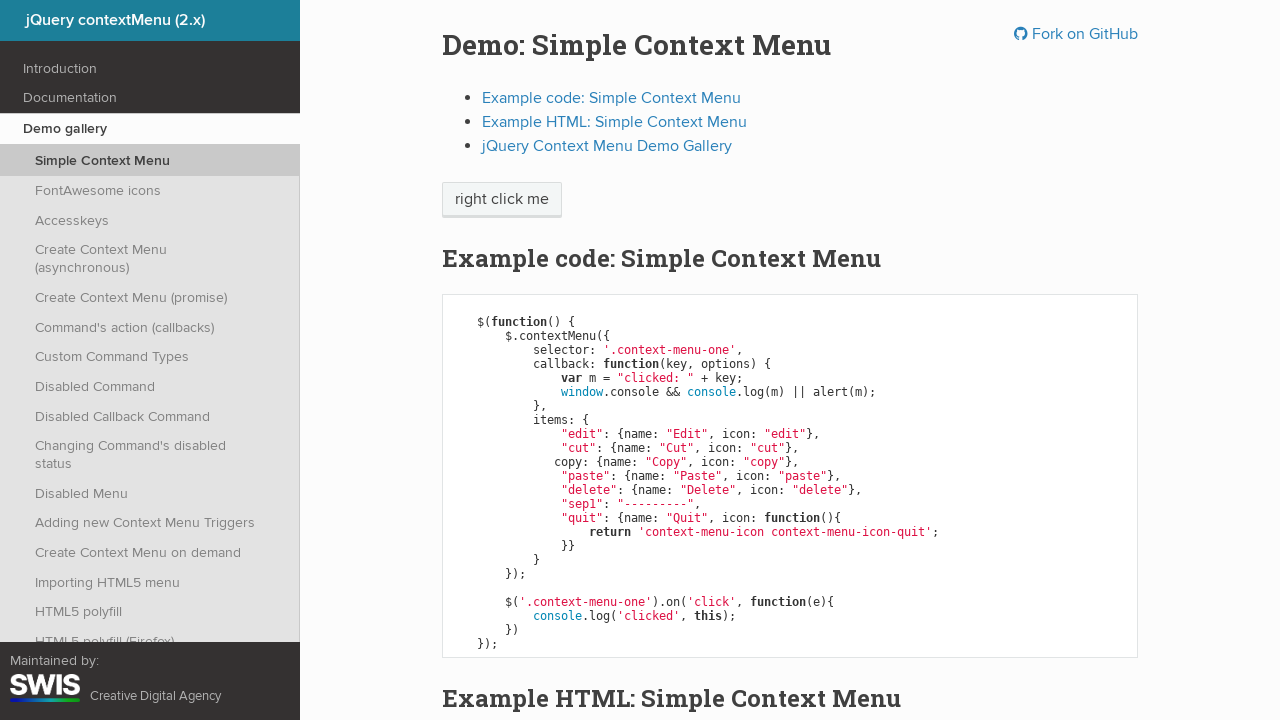

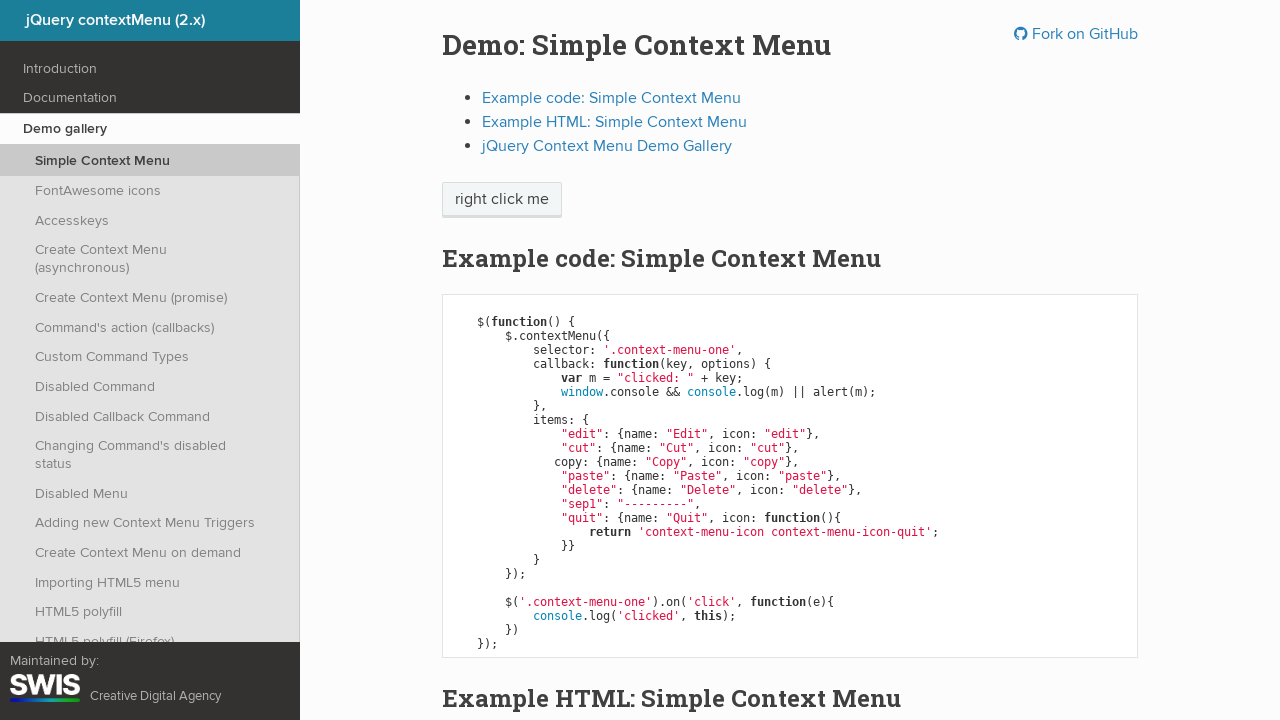